Navigates to a page with a sortable table of offers

Starting URL: https://rahulshettyacademy.com/seleniumPractise/#/offers

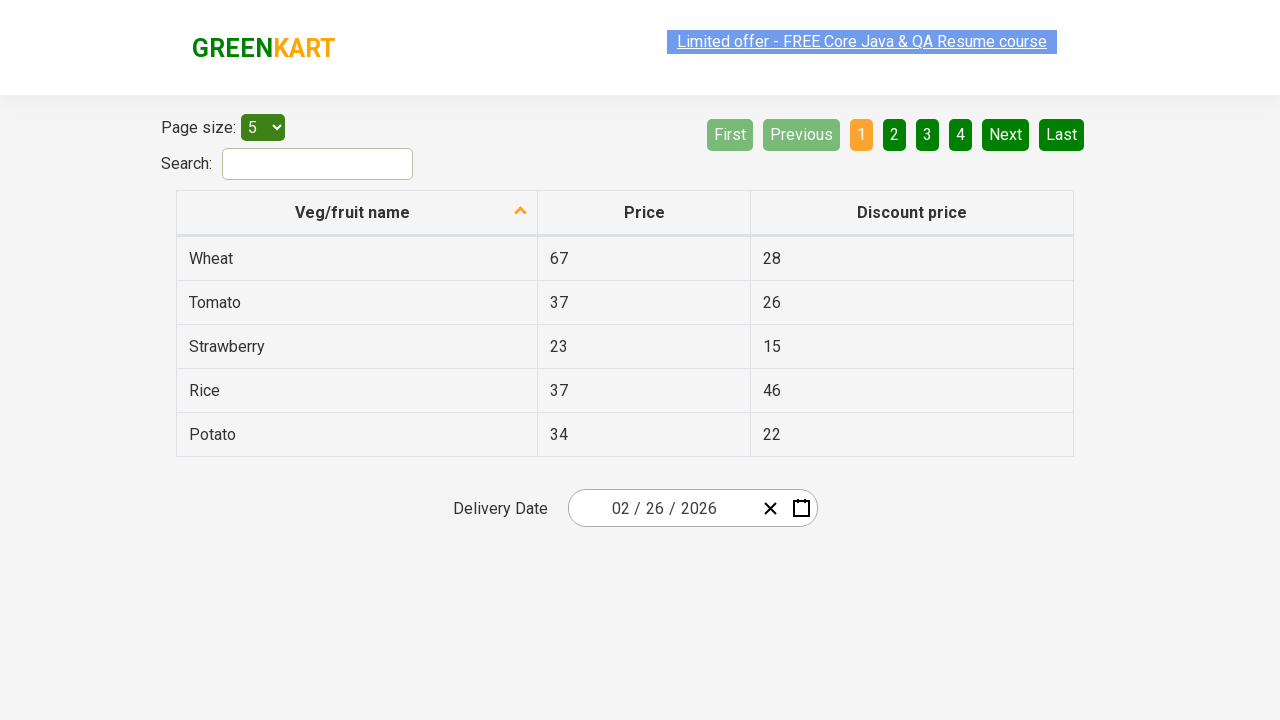

Navigated to offers page with sortable table
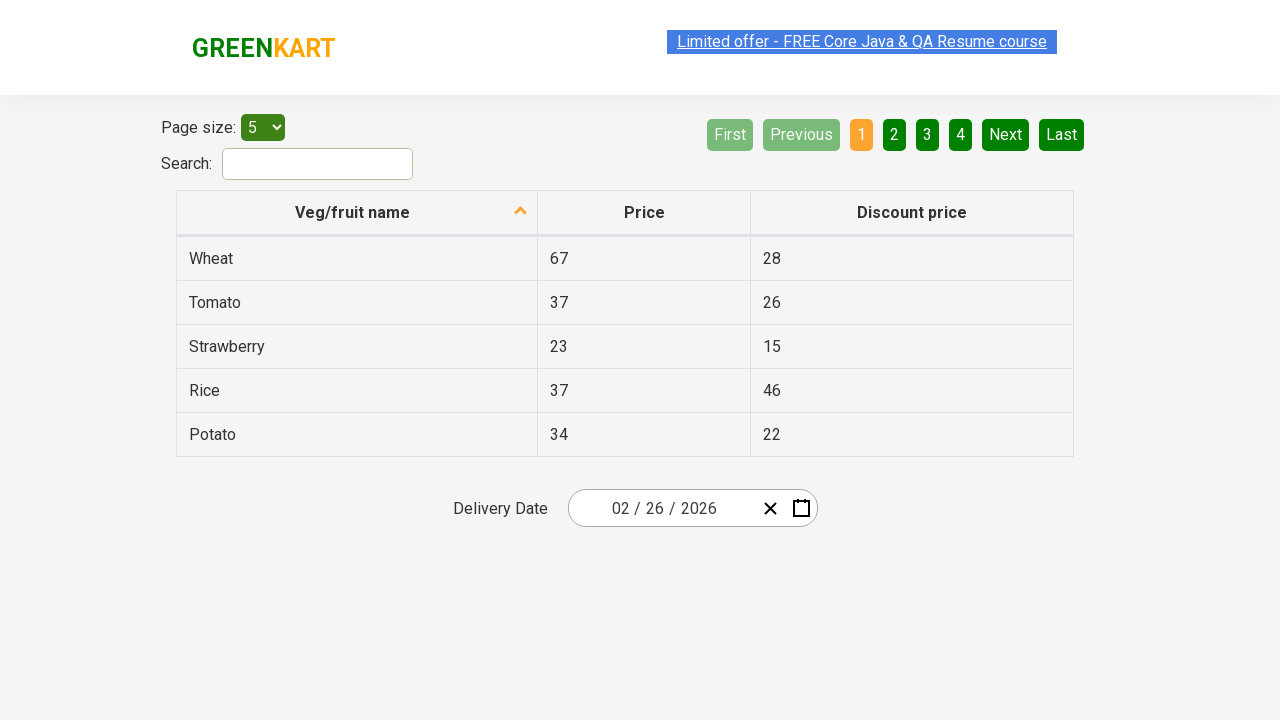

Offers table loaded successfully
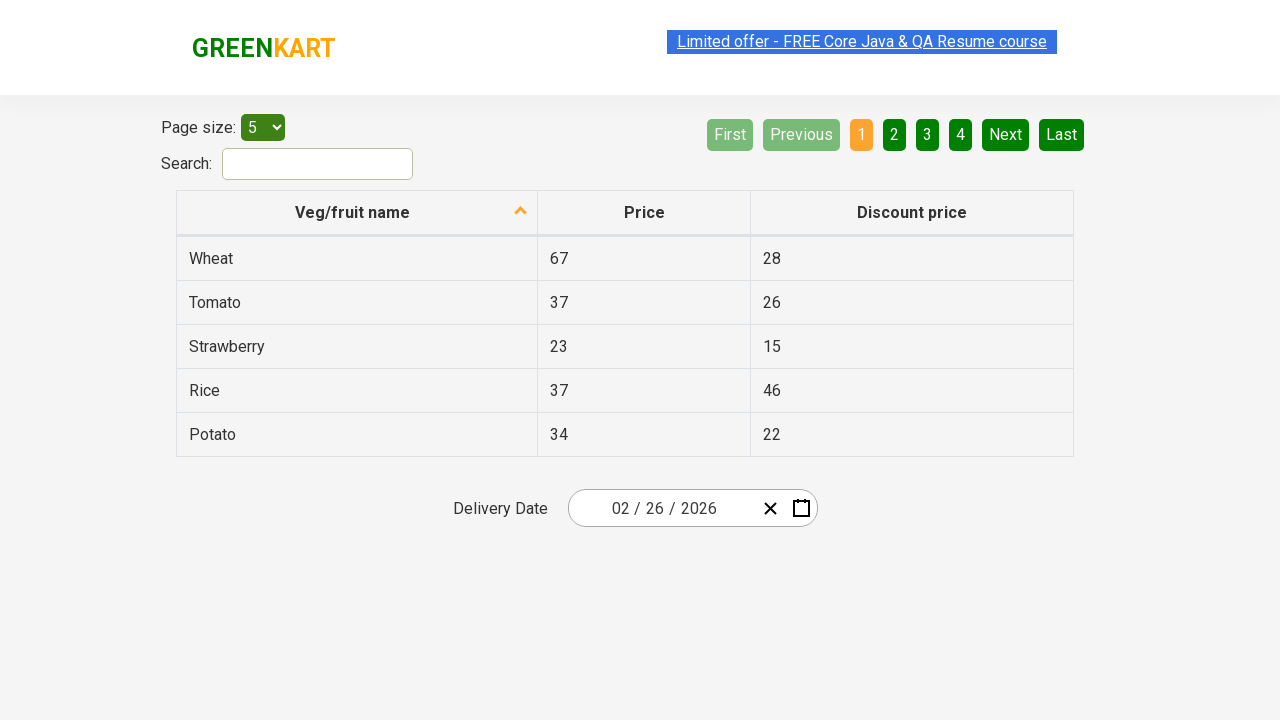

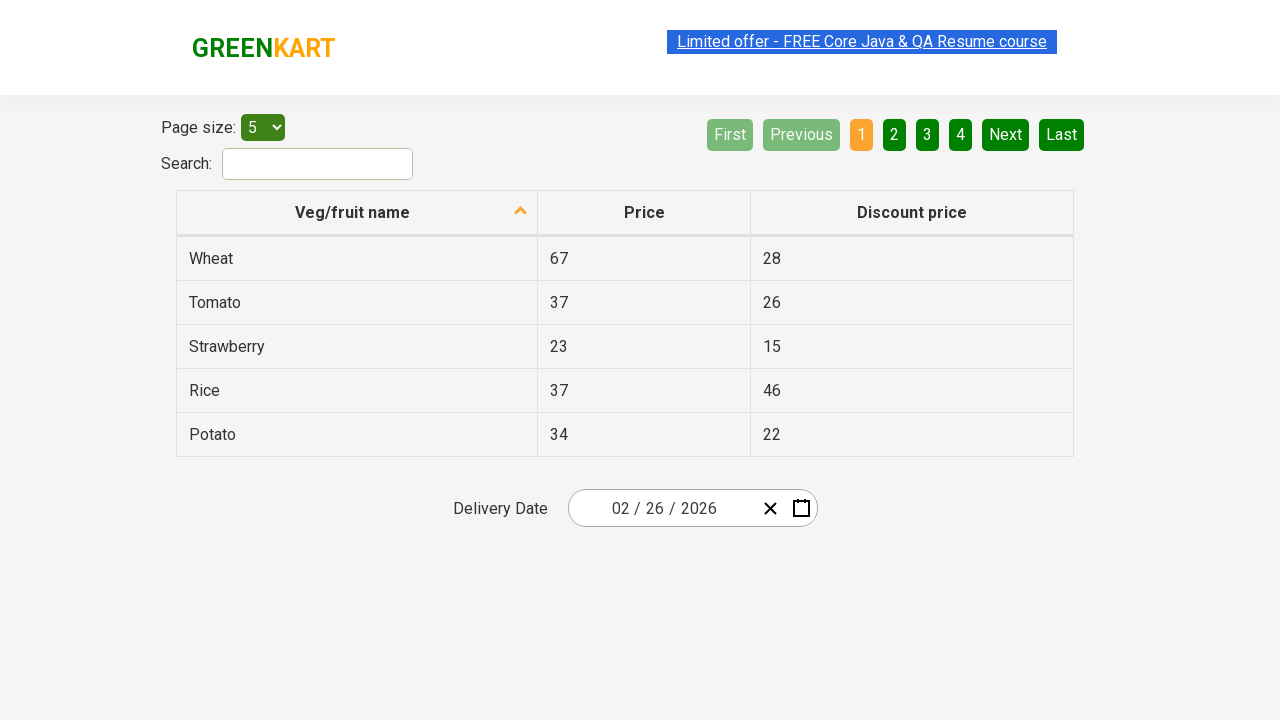